Tests successful registration with valid username and password credentials

Starting URL: https://anatoly-karpovich.github.io/demo-login-form/

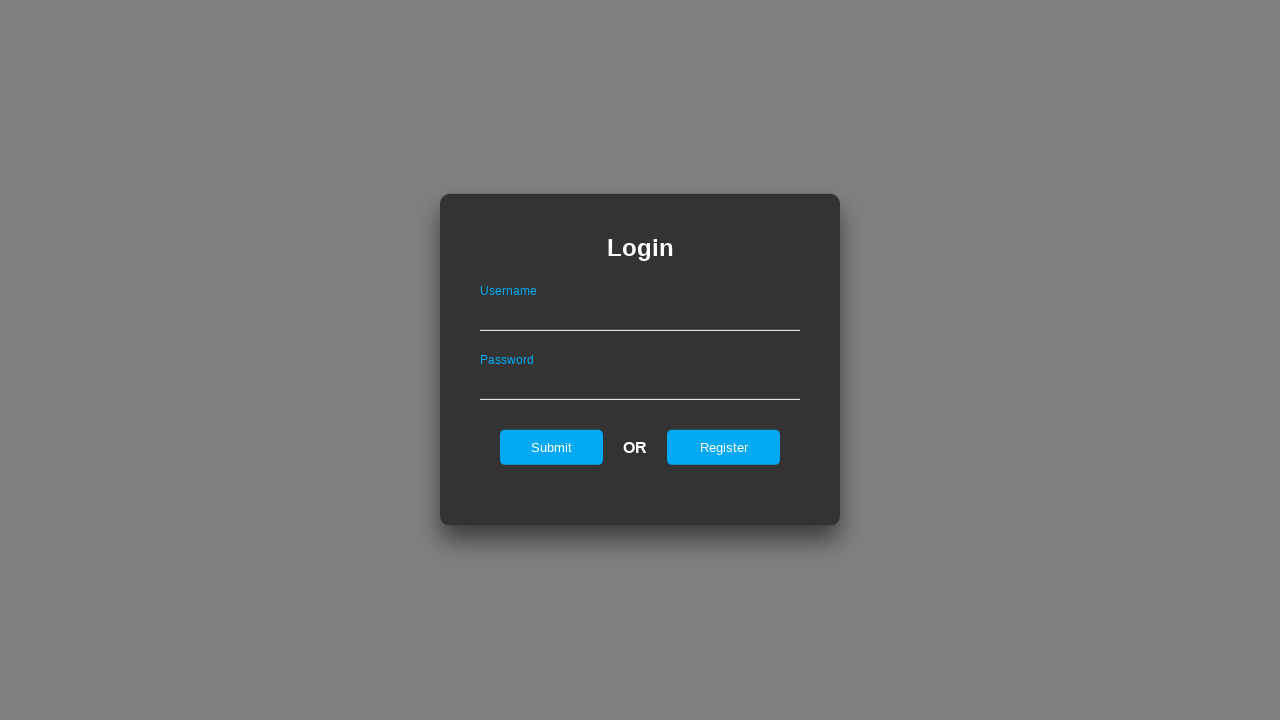

Login form became visible
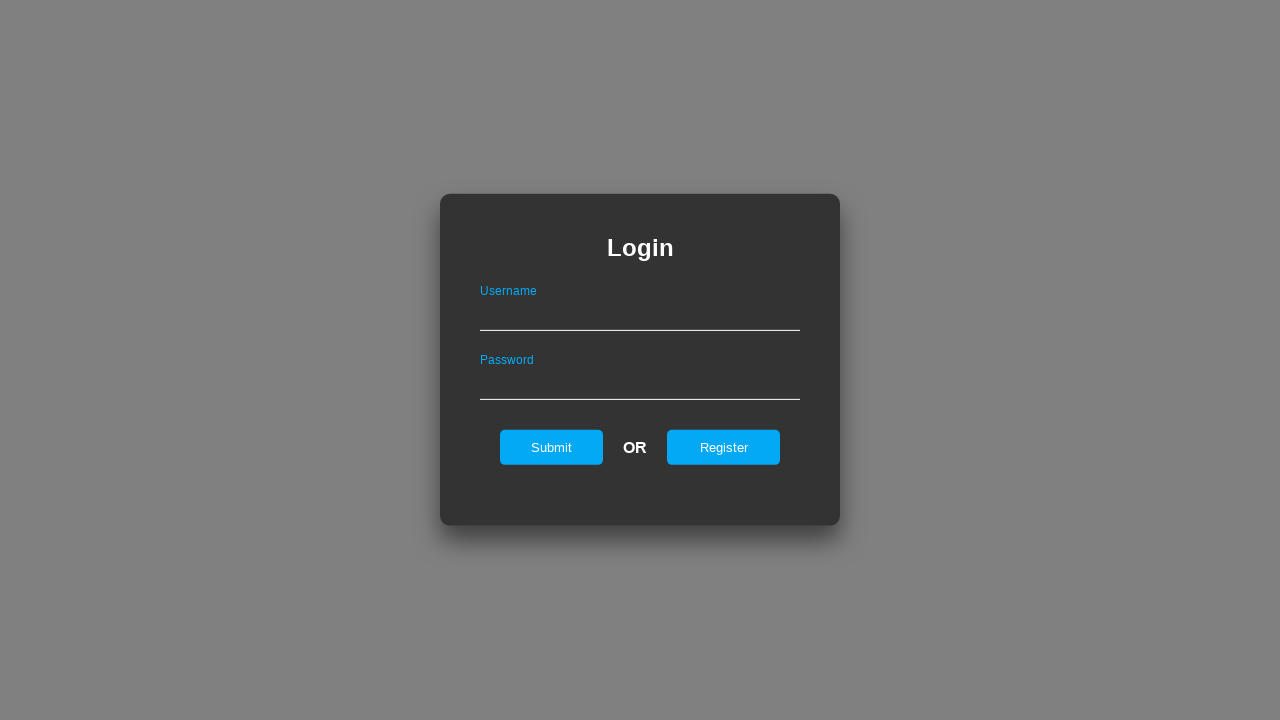

Clicked register button on login form at (724, 447) on #registerOnLogin
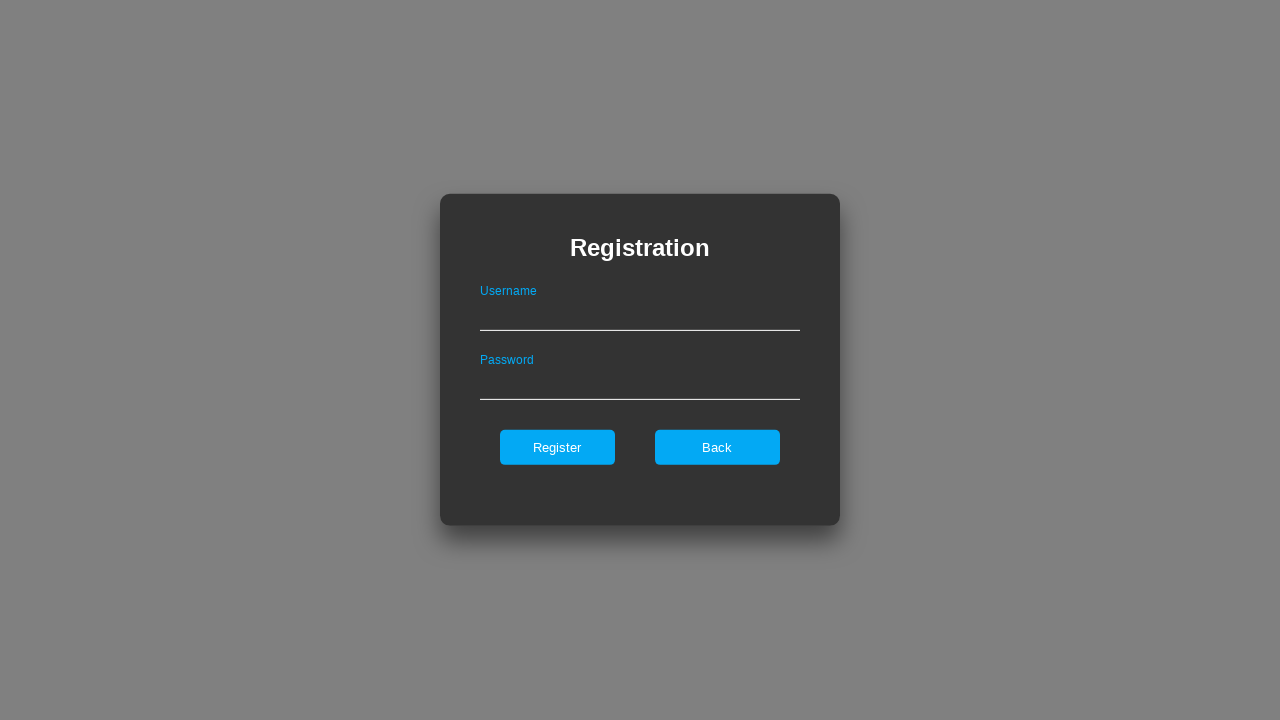

Filled username field with 'Zlata' on #userNameOnRegister
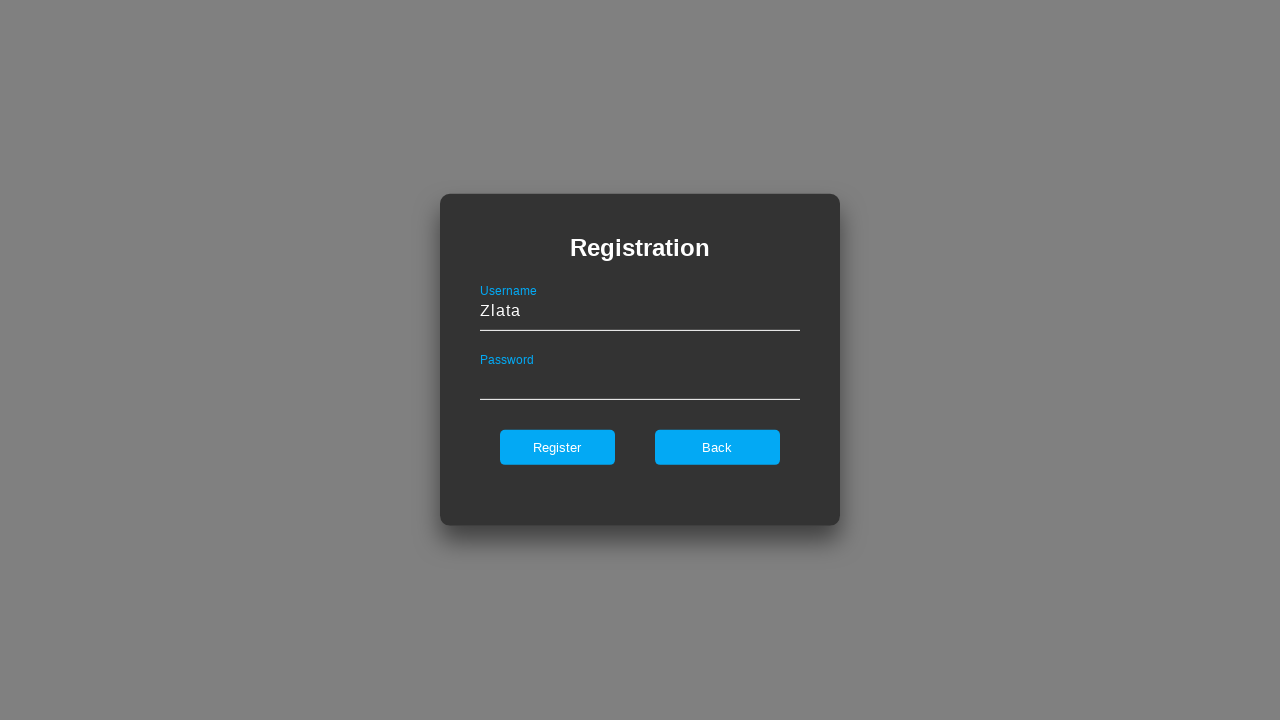

Filled password field with 'Bubarexa97' on #passwordOnRegister
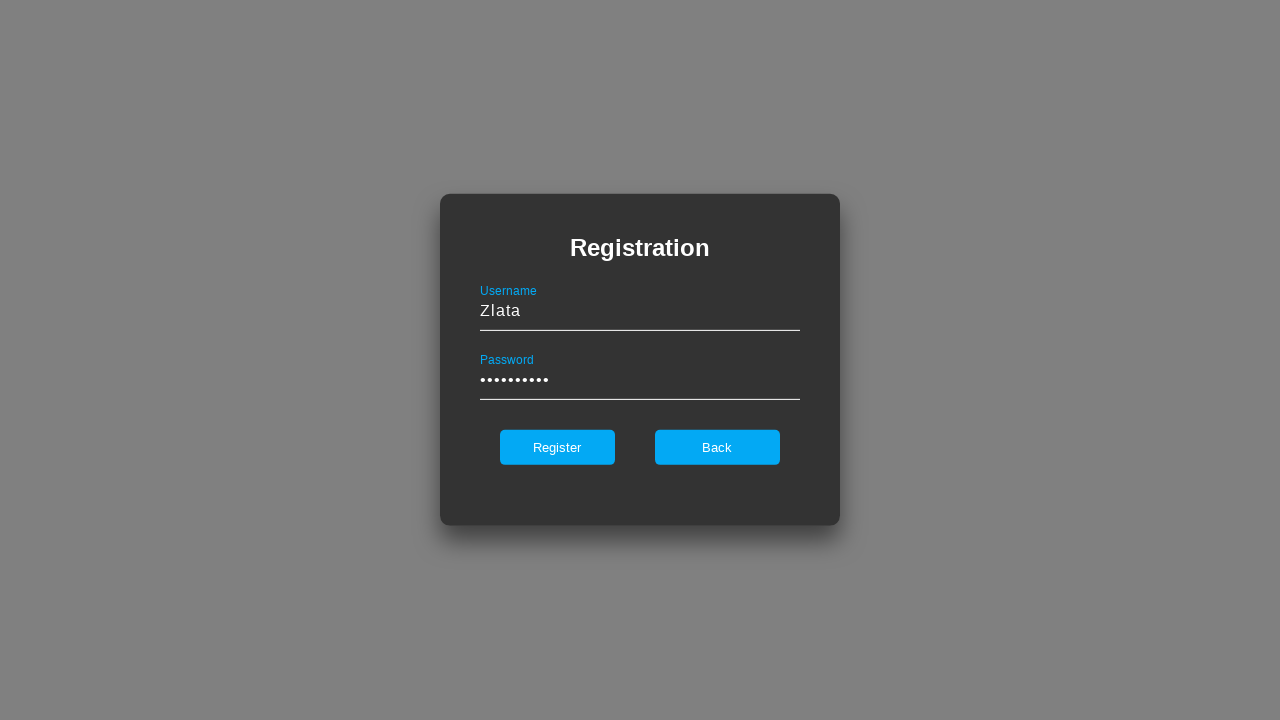

Clicked register button to submit registration at (557, 447) on #register
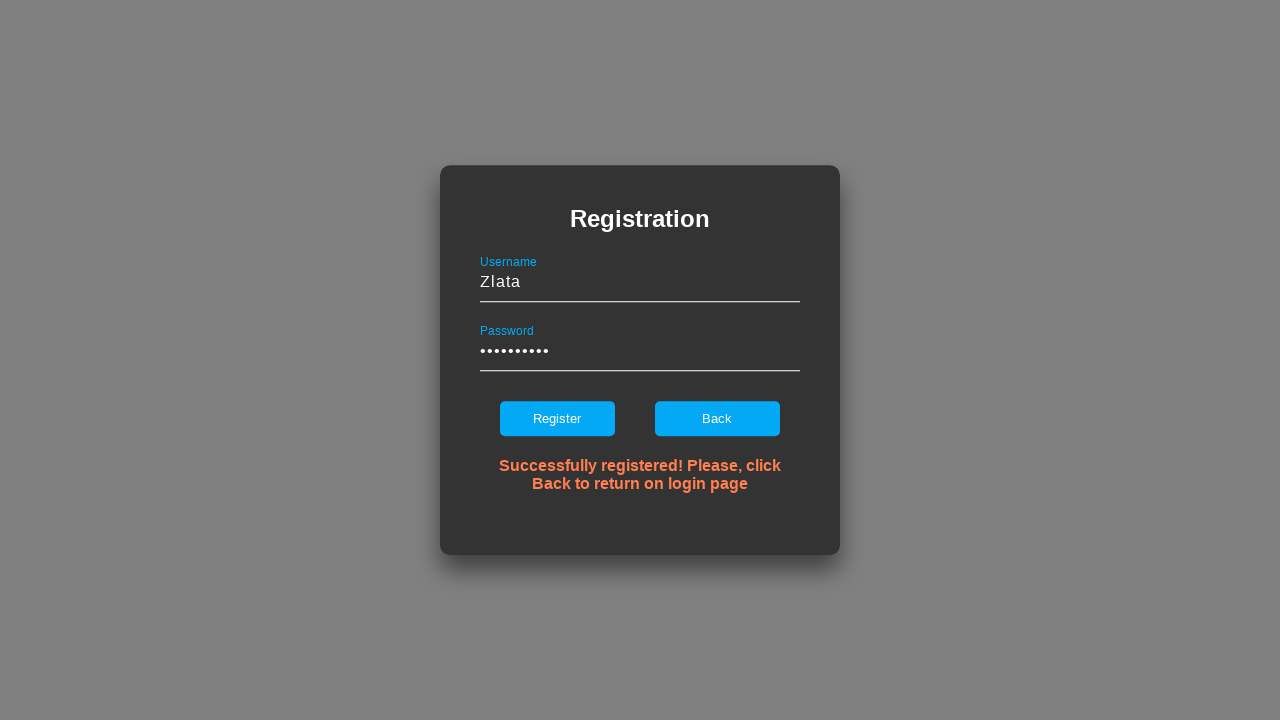

Success message appeared on registration form
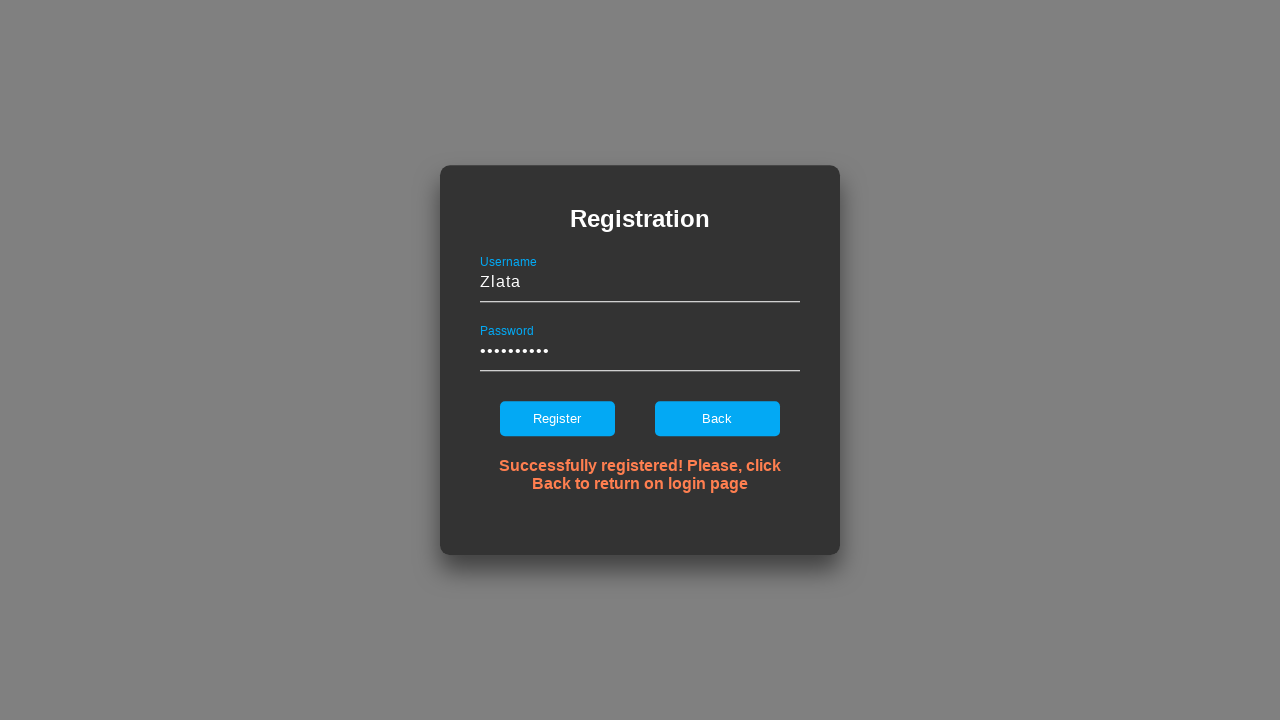

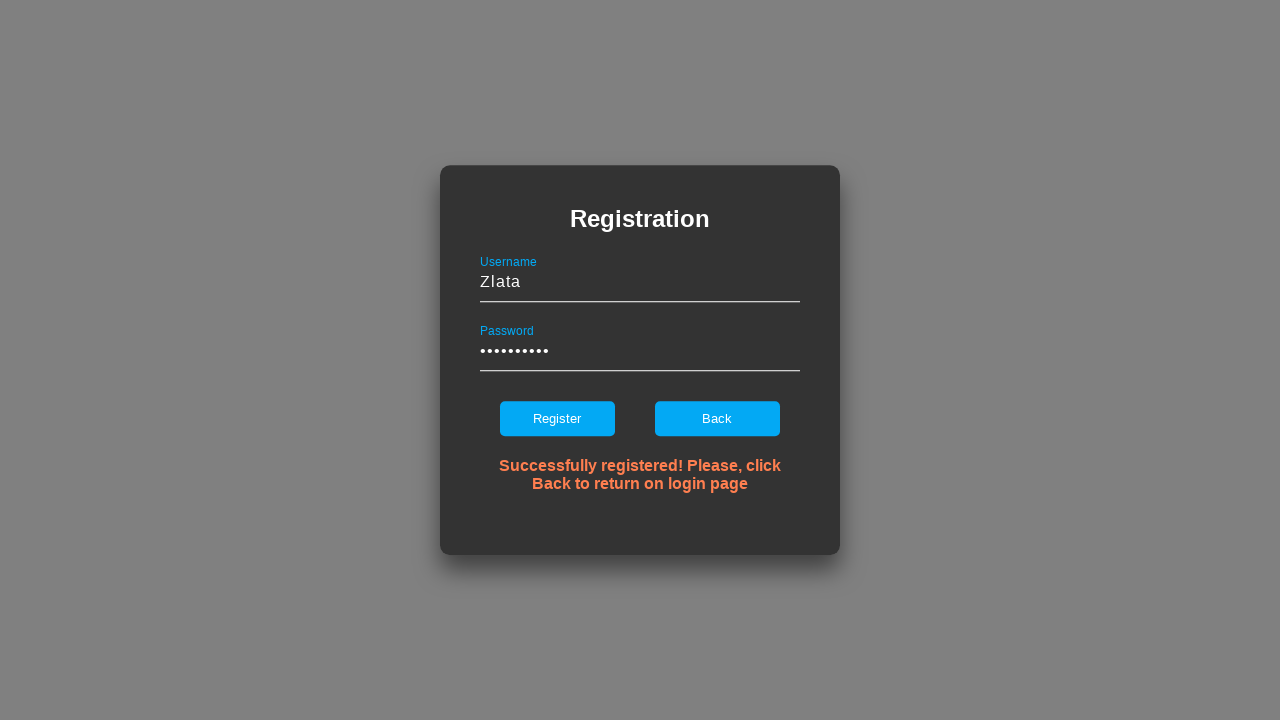